Tests browser window manipulation methods including maximize, minimize, fullscreen, and custom positioning/sizing

Starting URL: https://techproeducation.com

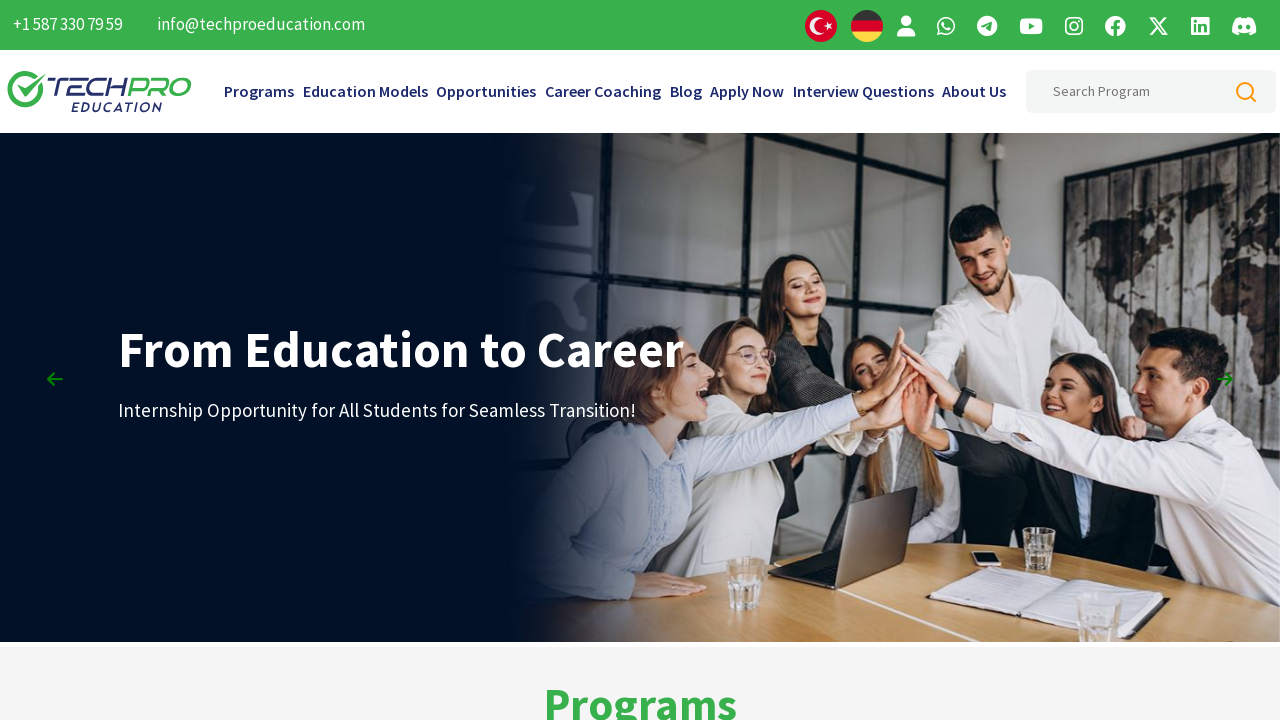

Retrieved initial window position
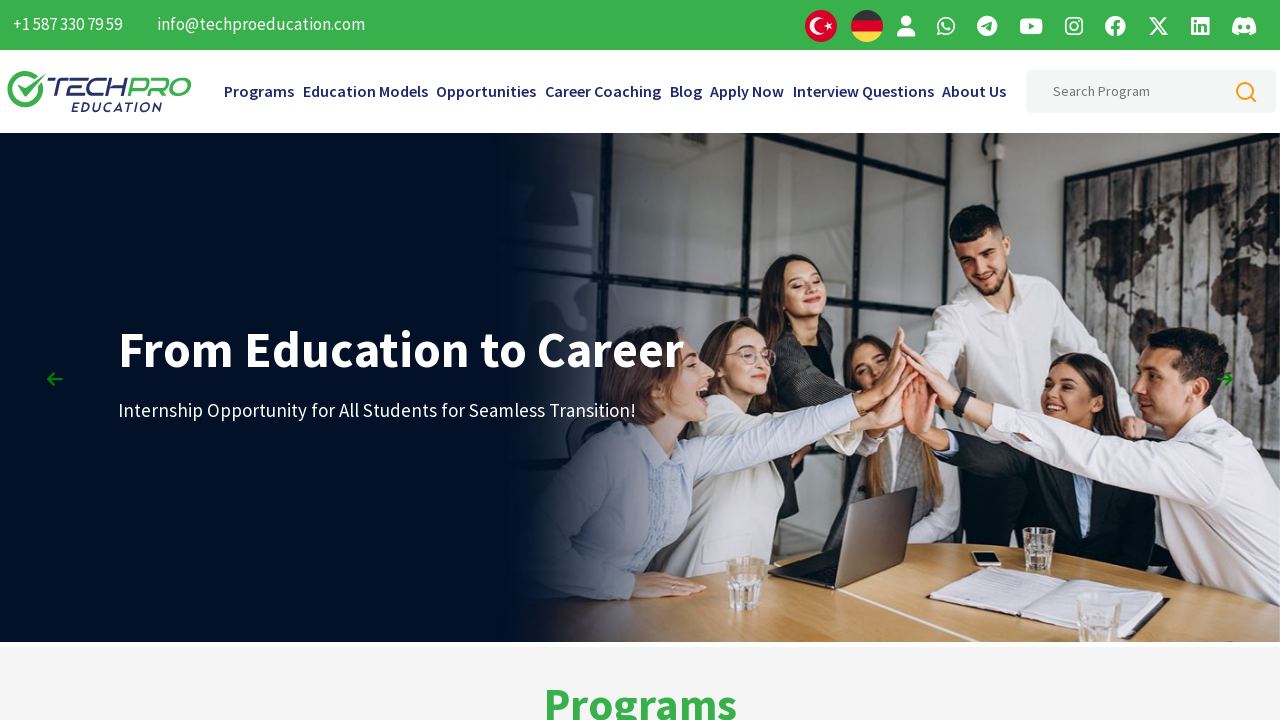

Retrieved initial viewport size
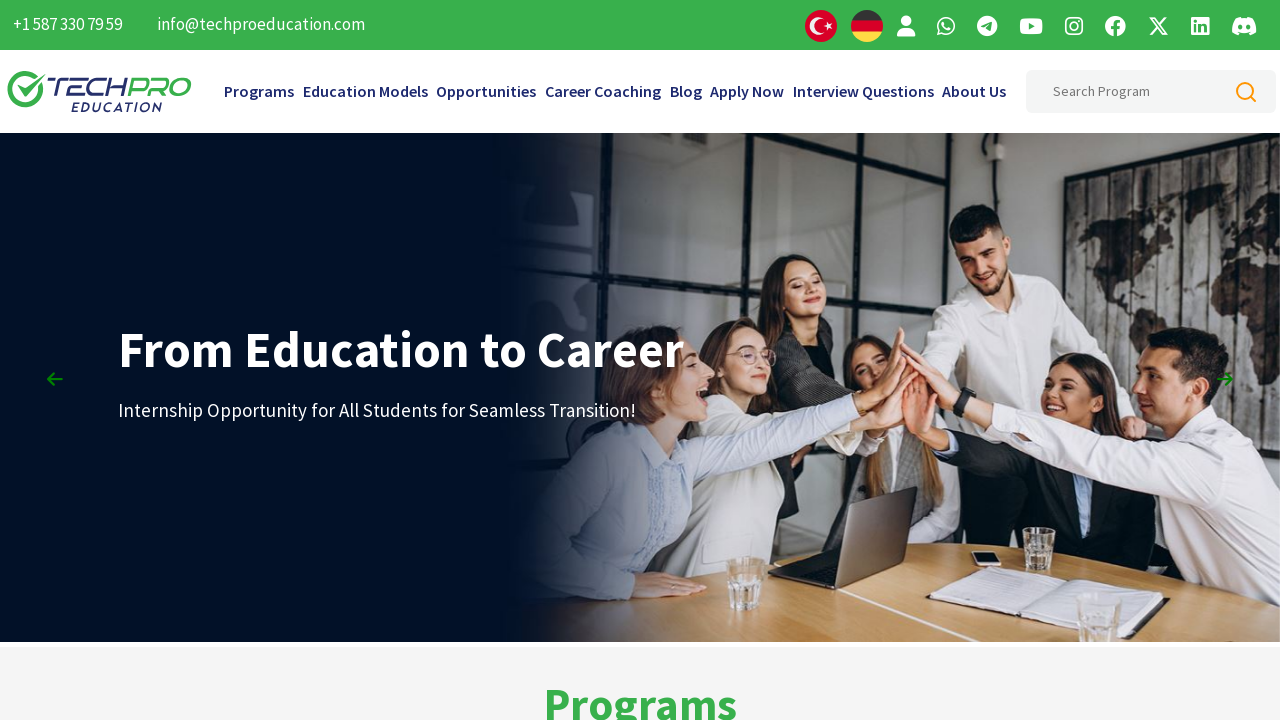

Maximized window to 1920x1080
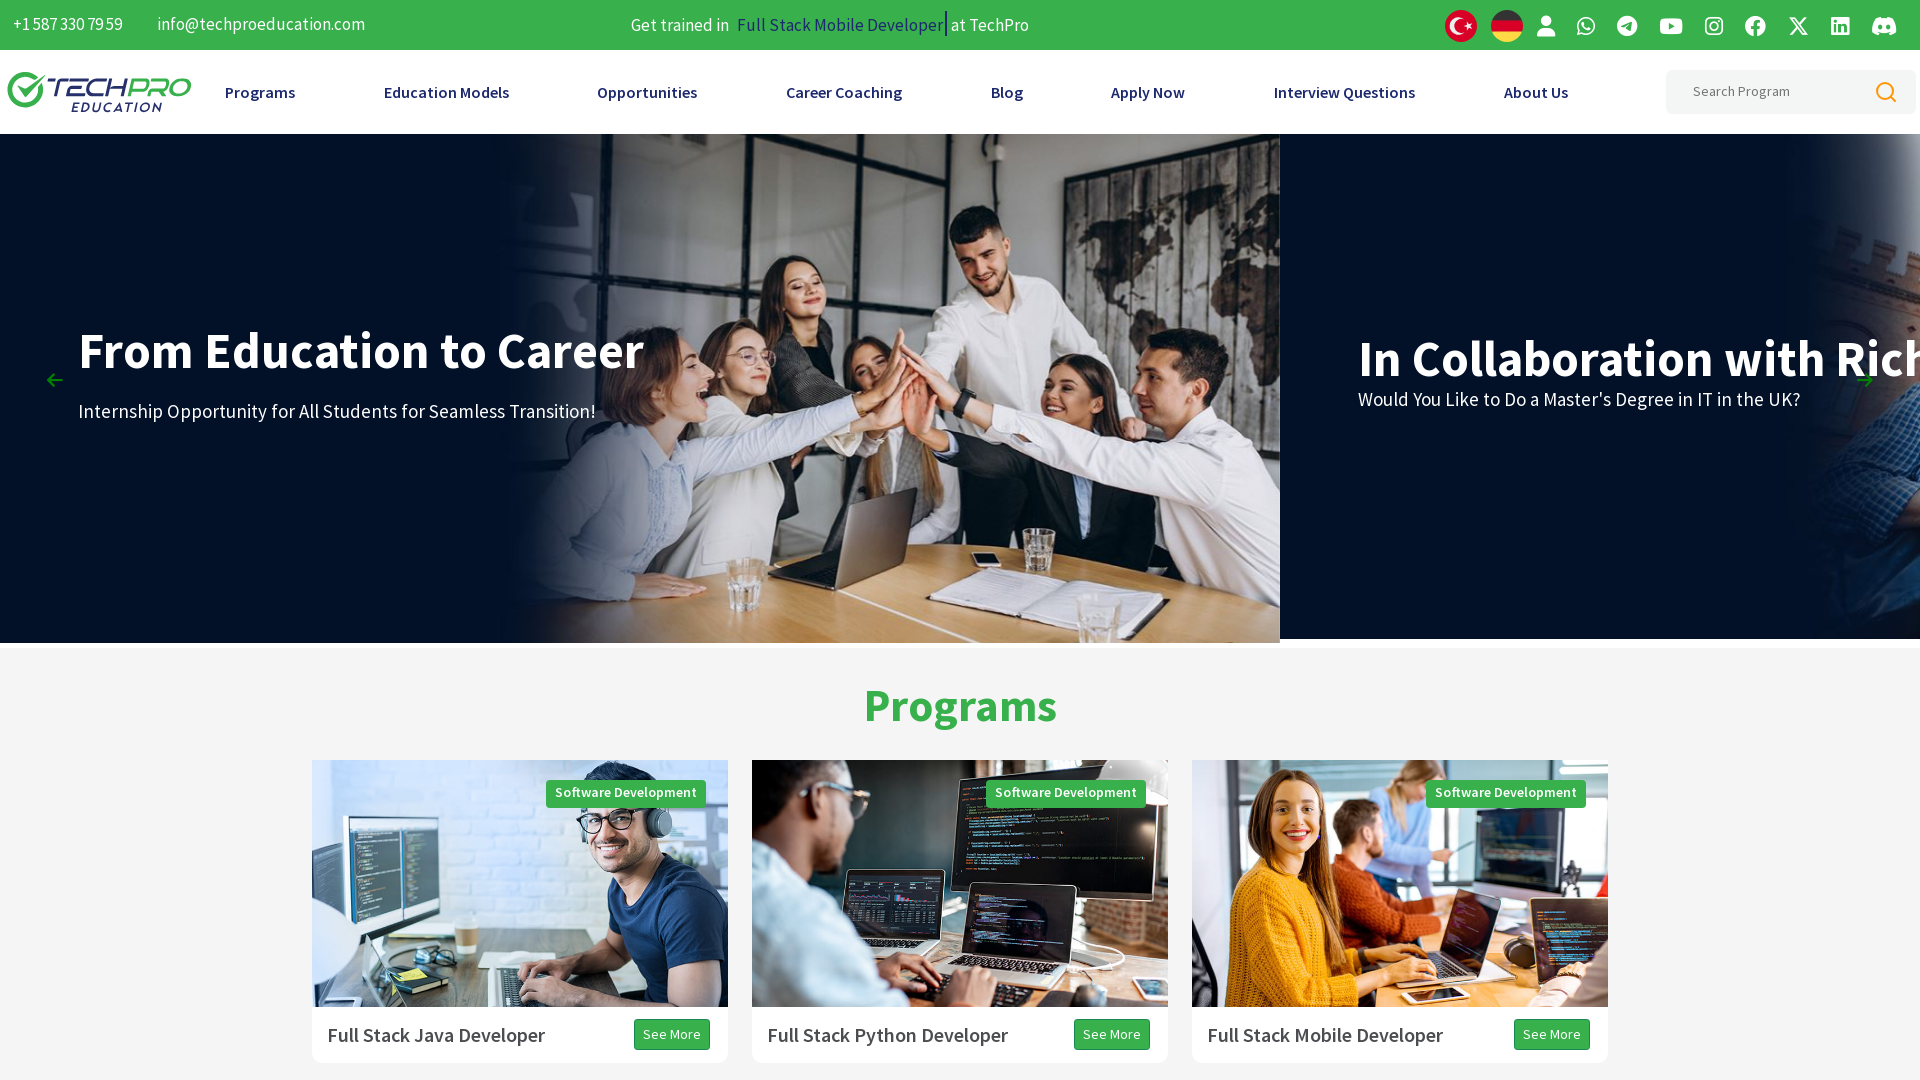

Retrieved window position after maximize
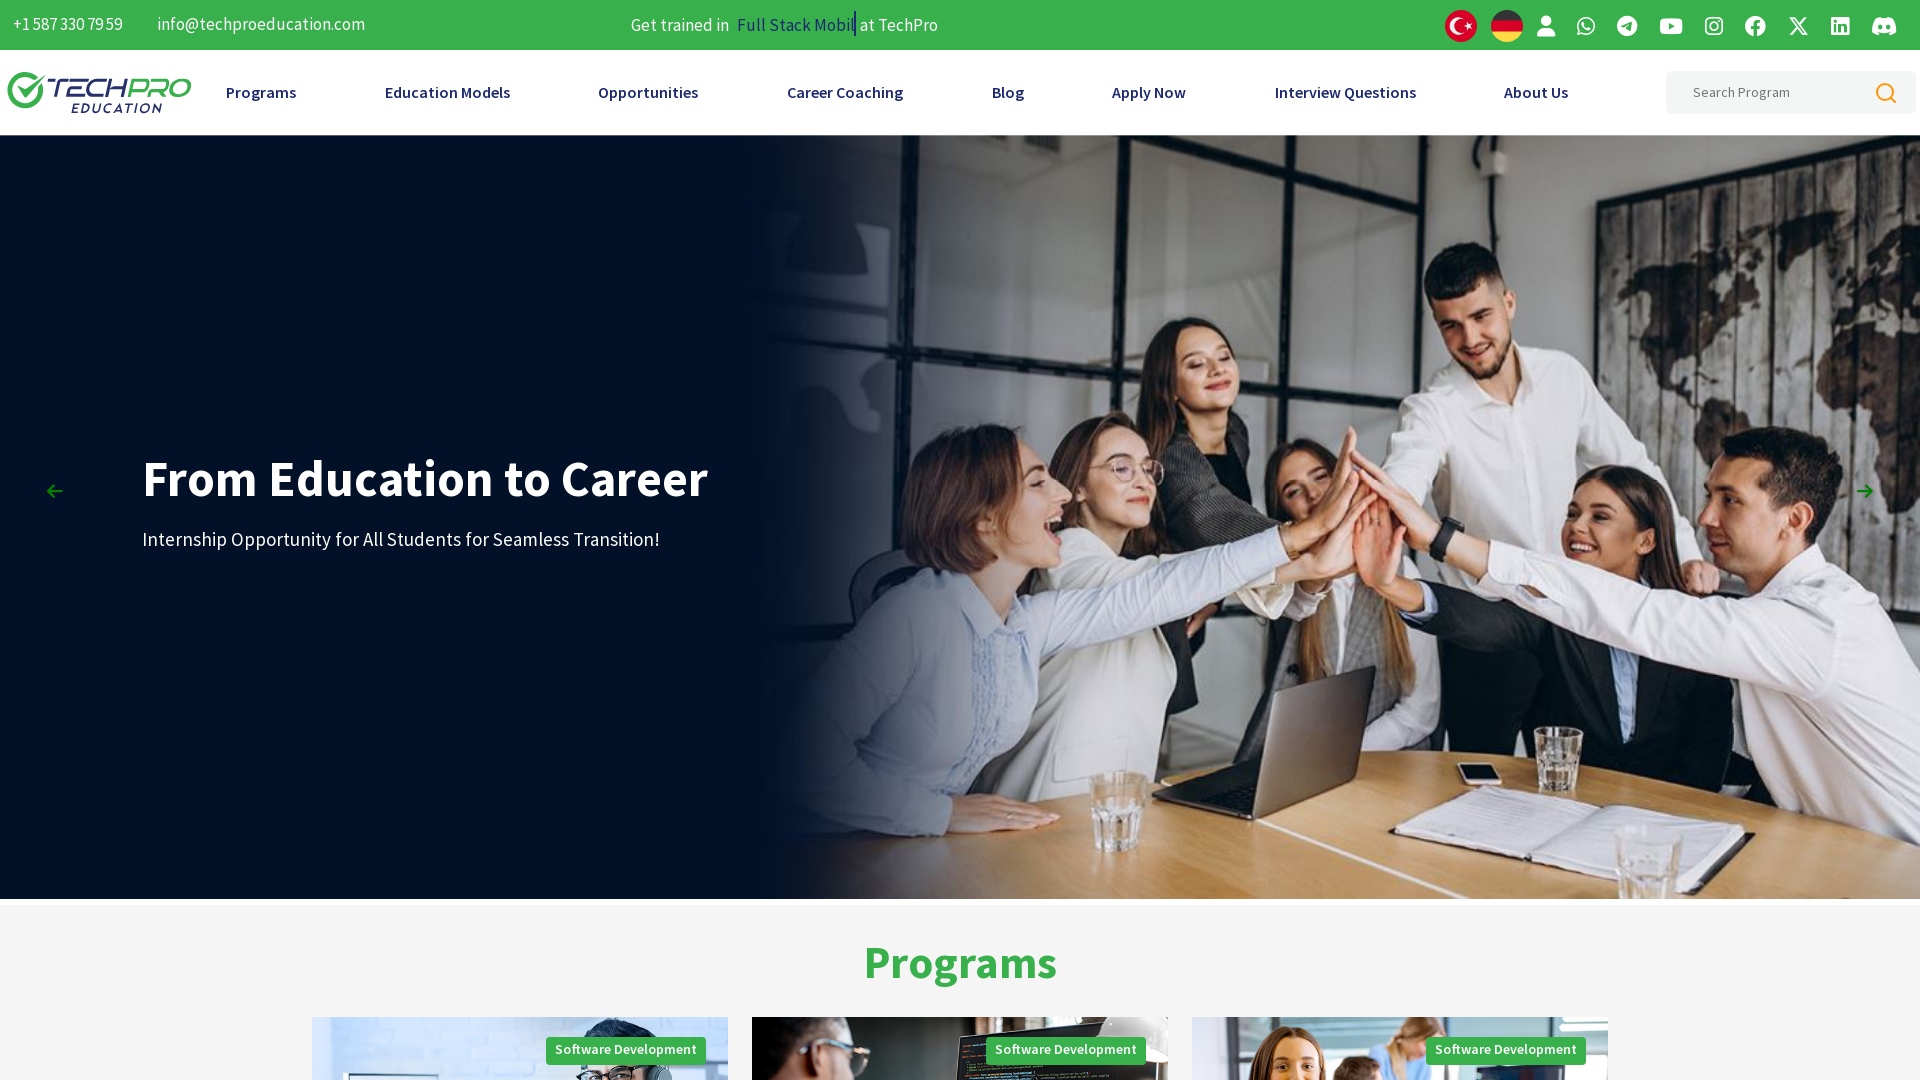

Retrieved viewport size after maximize
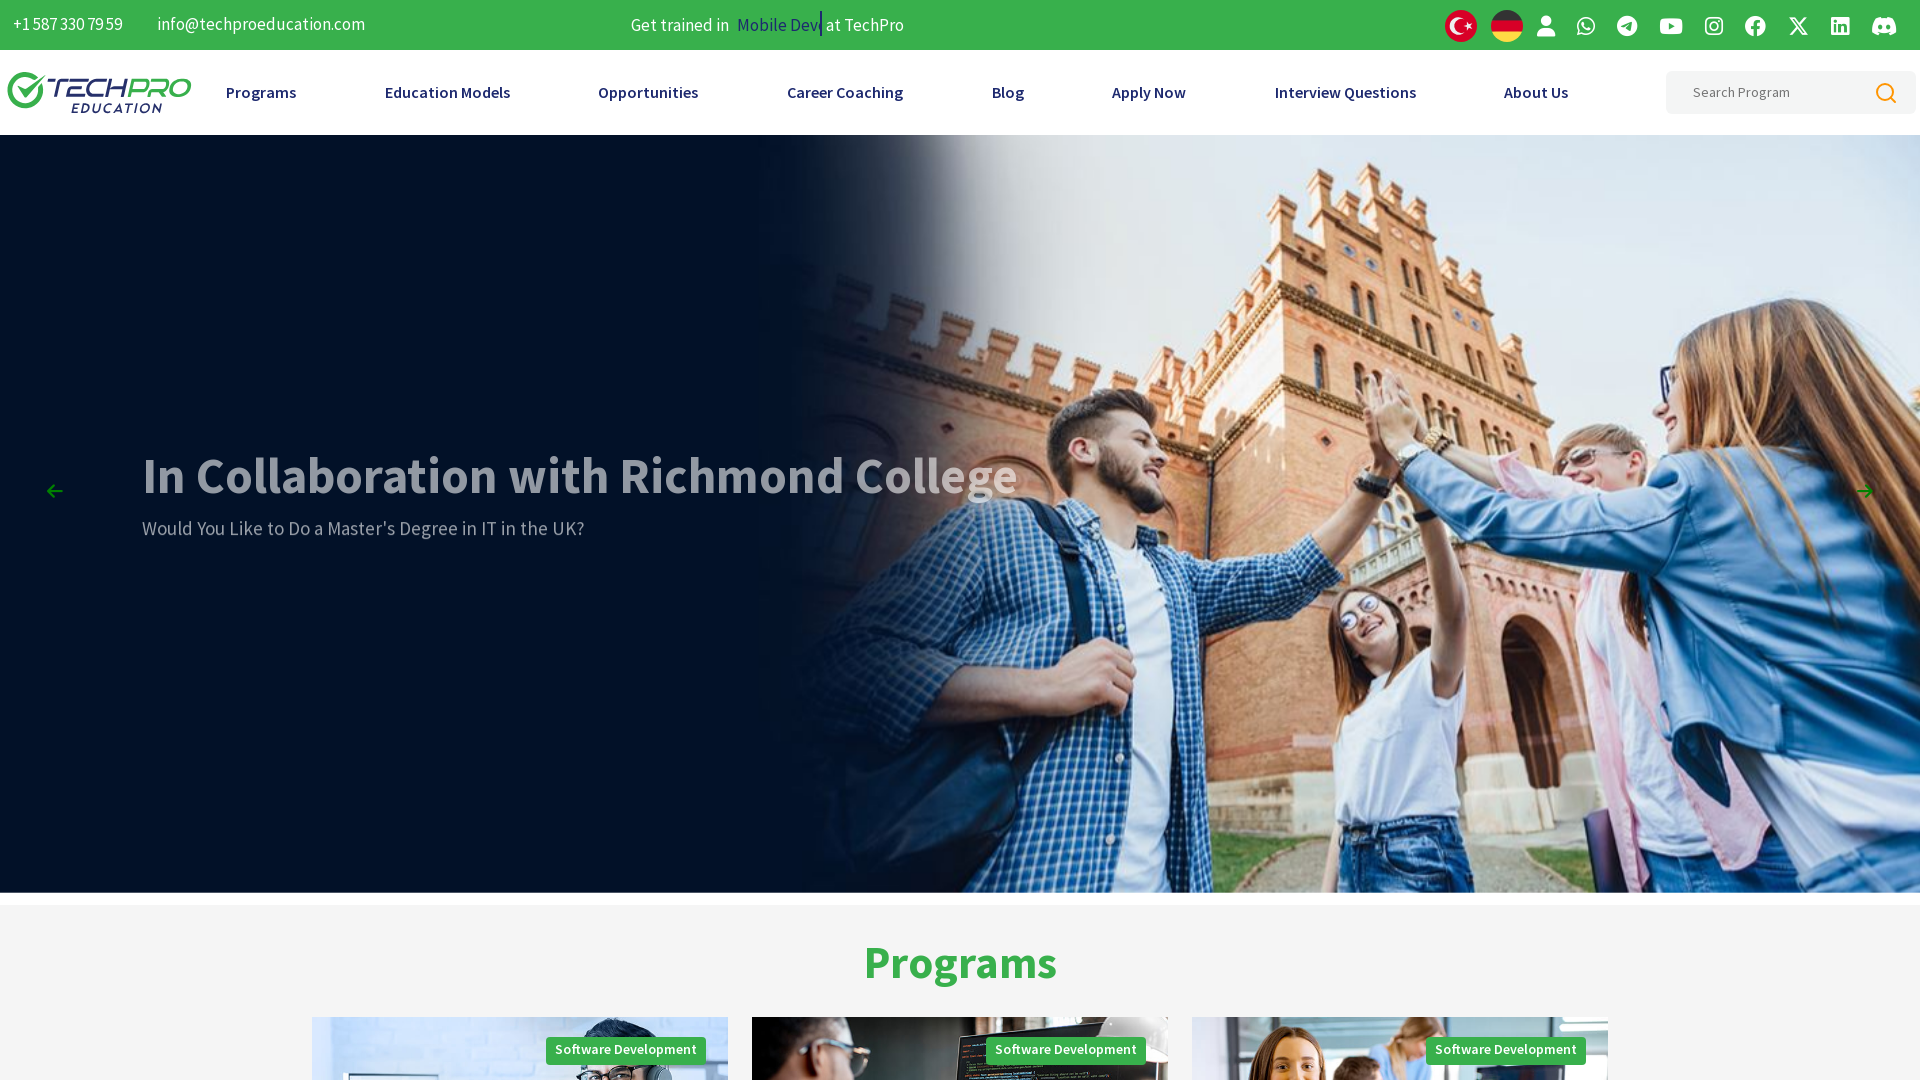

Waited 3 seconds (minimize simulation)
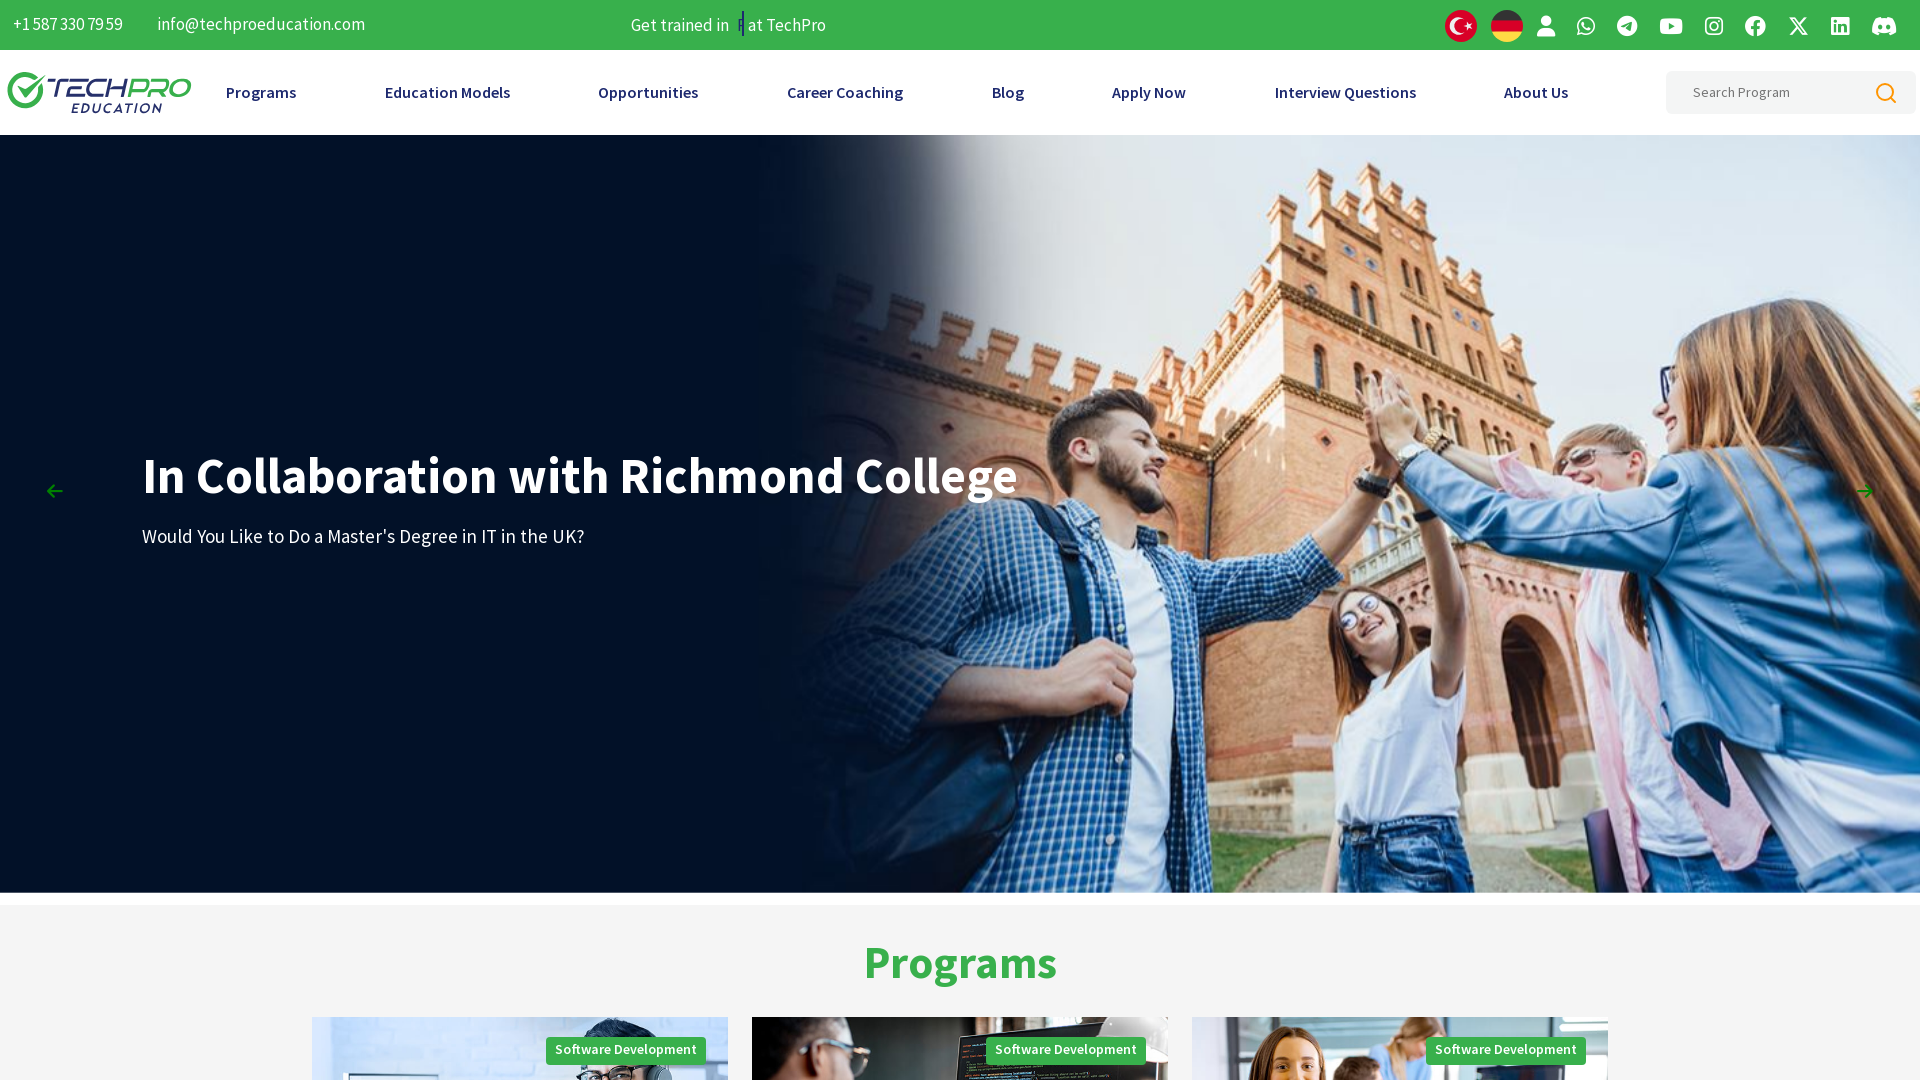

Set fullscreen viewport to 1920x1080
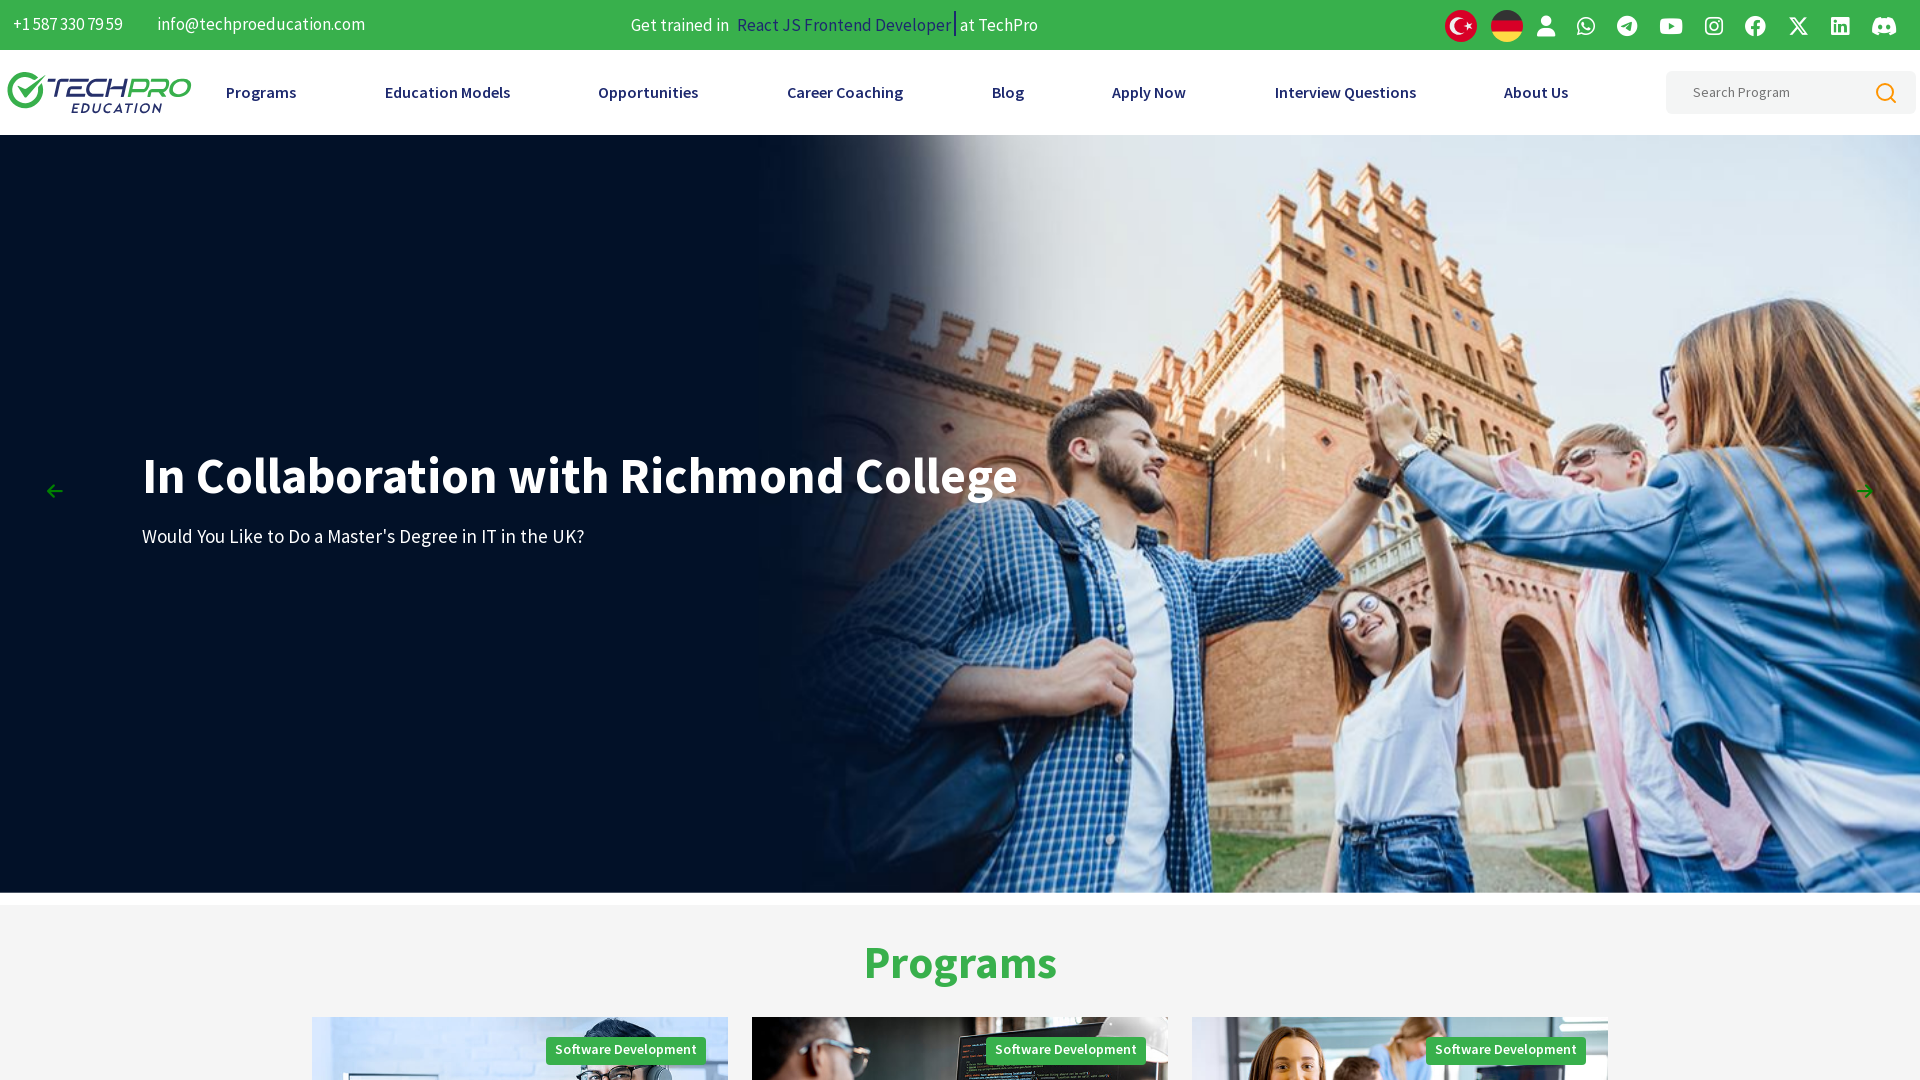

Retrieved window position in fullscreen mode
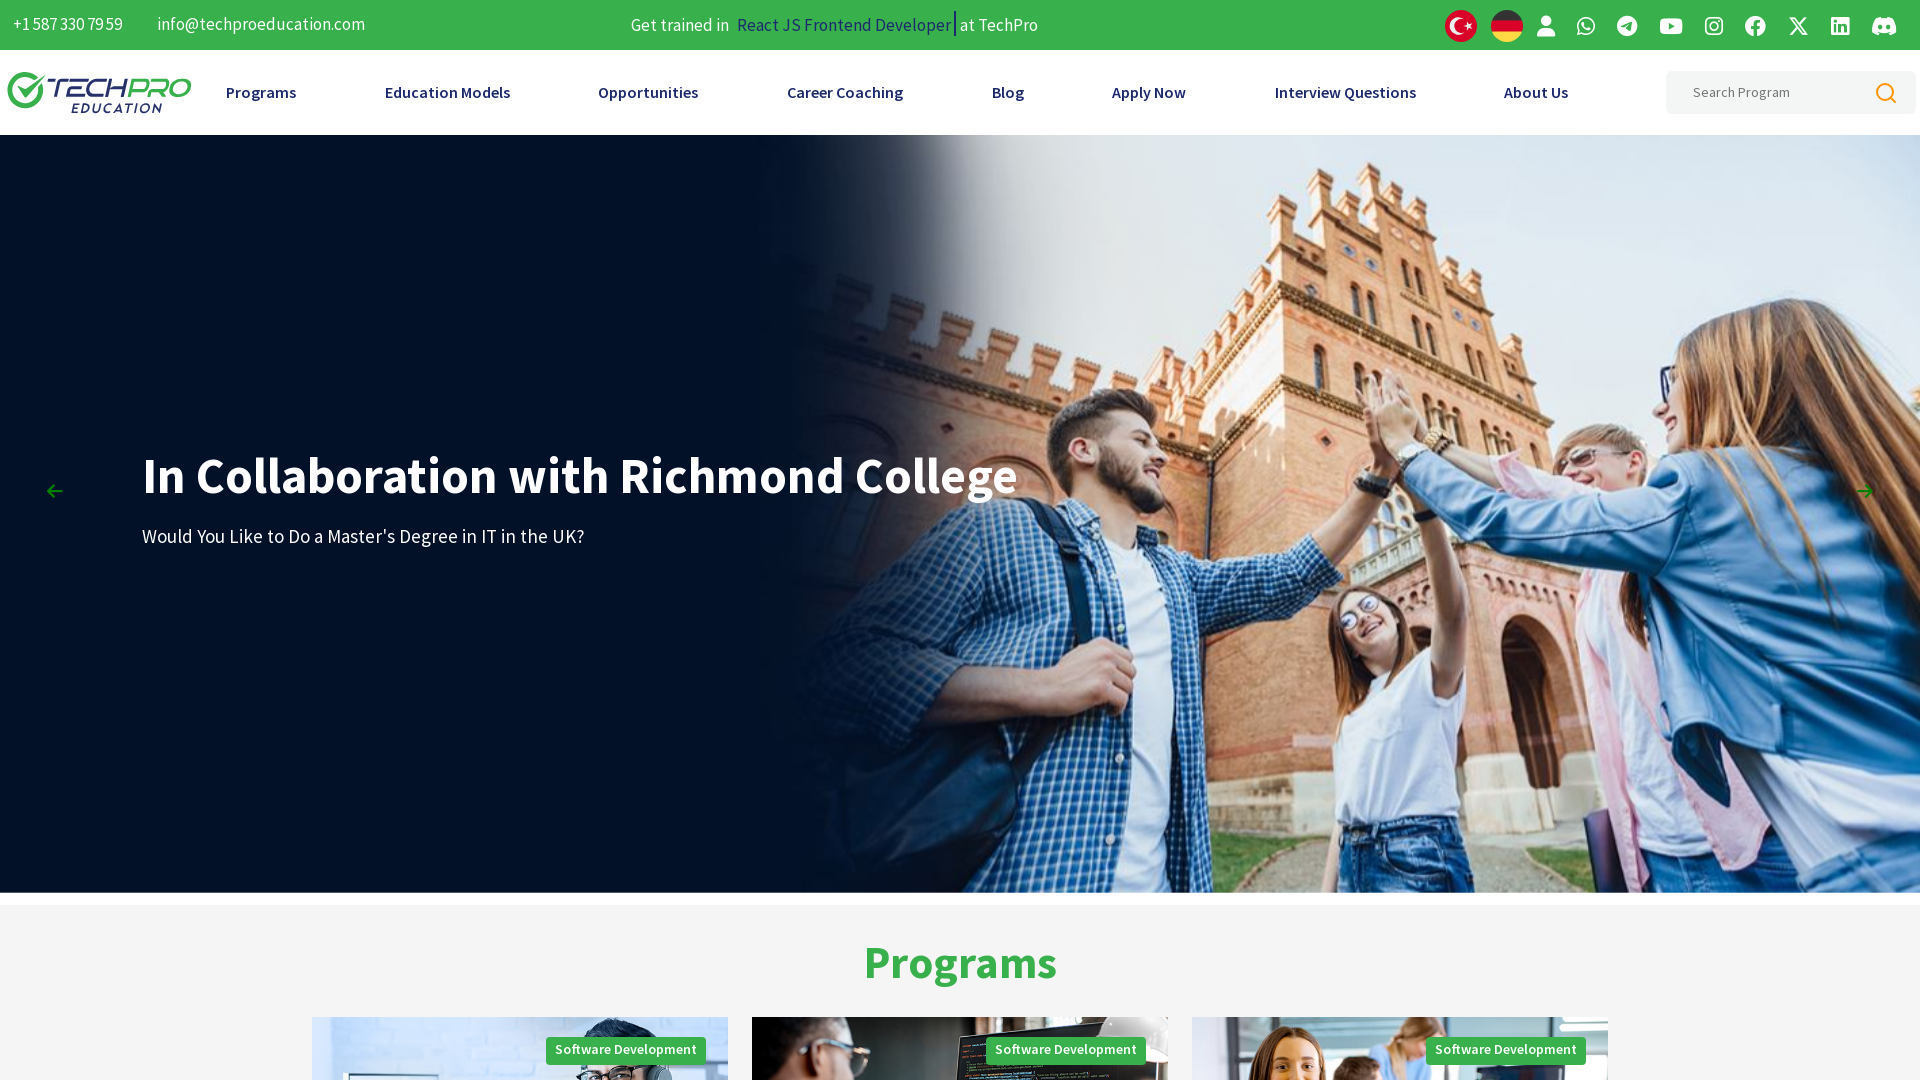

Retrieved viewport size in fullscreen mode
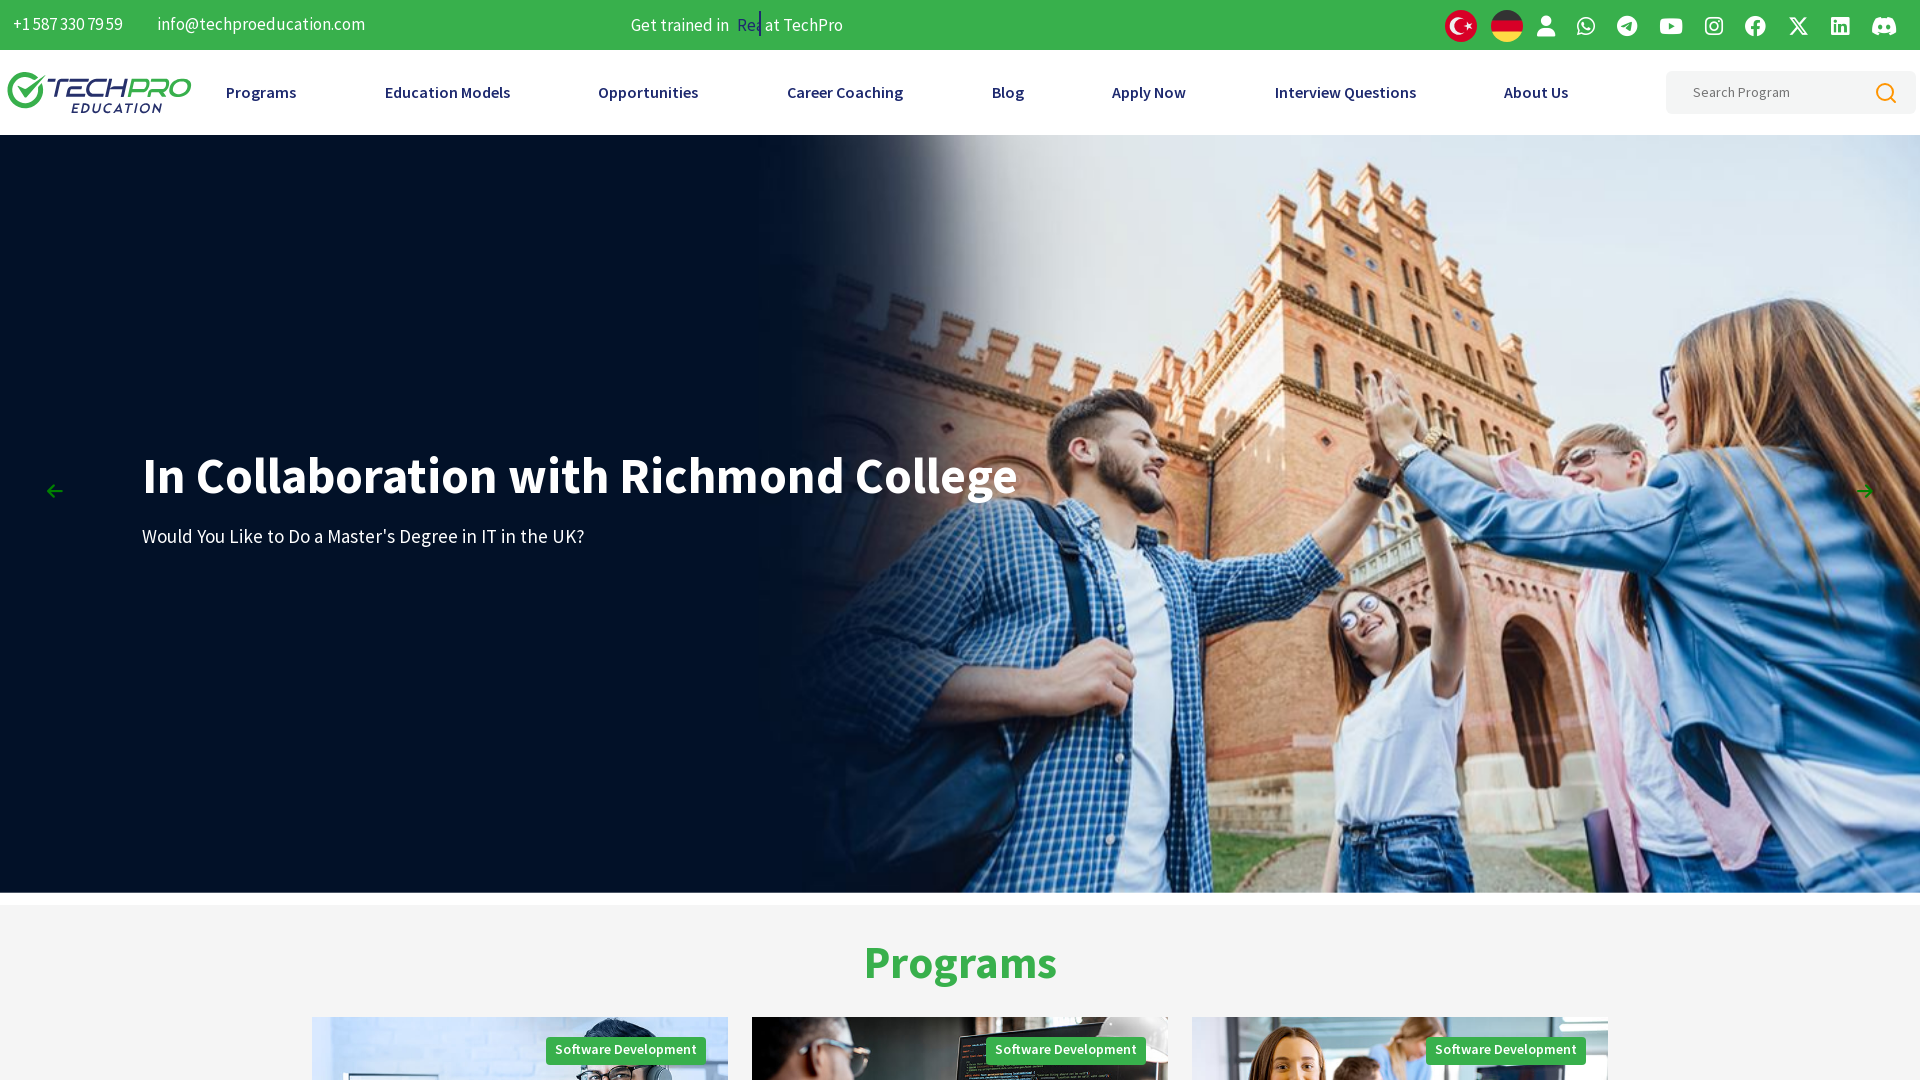

Set custom viewport size to 600x600
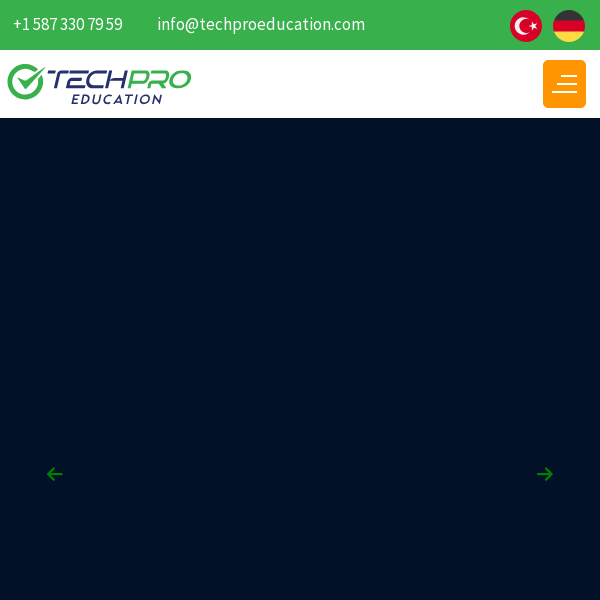

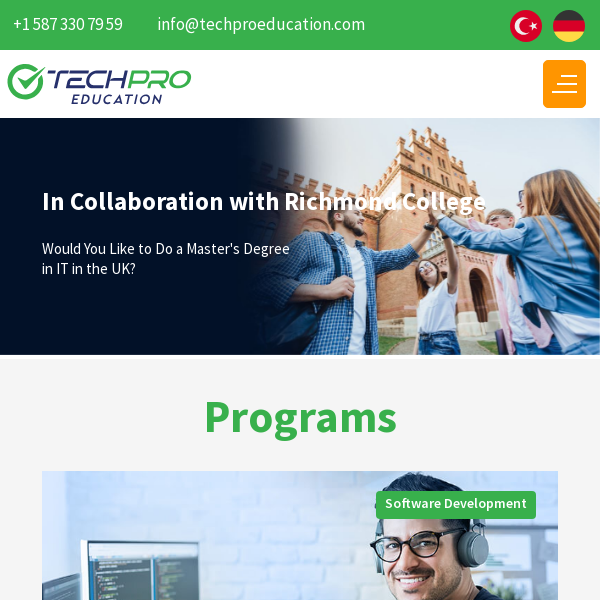